Fills all text and password input fields on a form with sequential text values

Starting URL: http://only-testing-blog.blogspot.in/2014/05/login.html

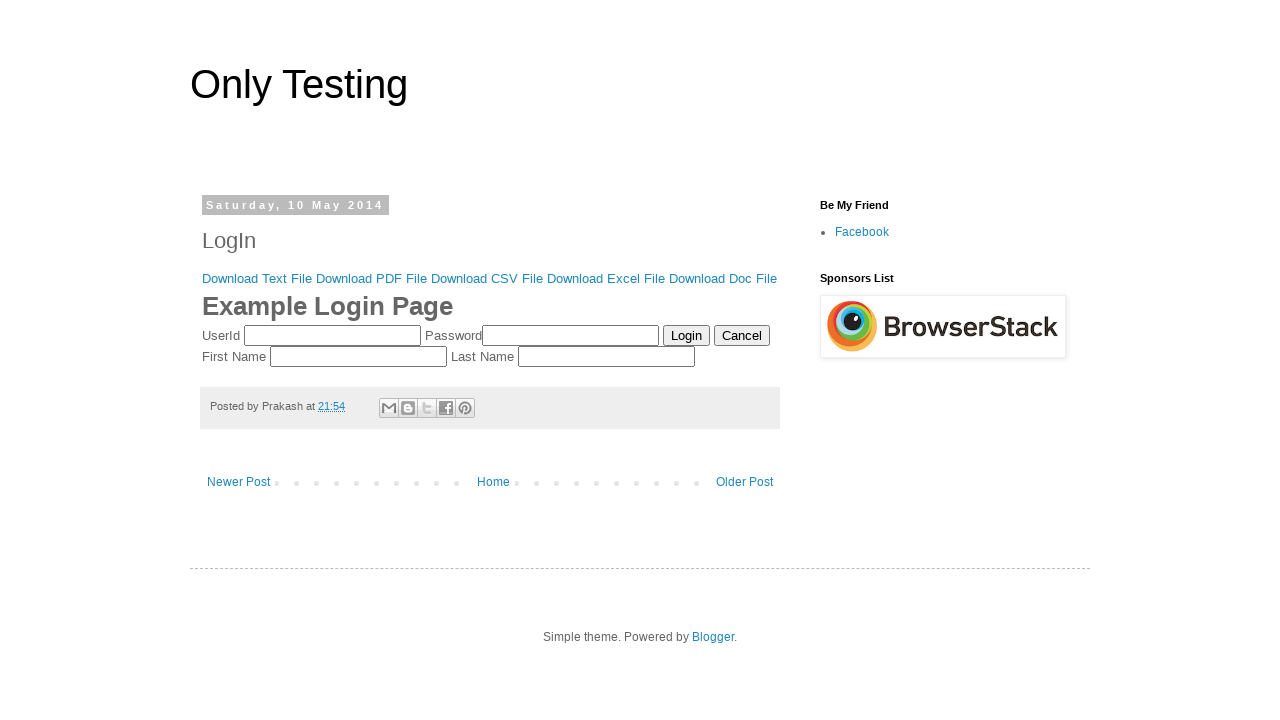

Navigated to login form page
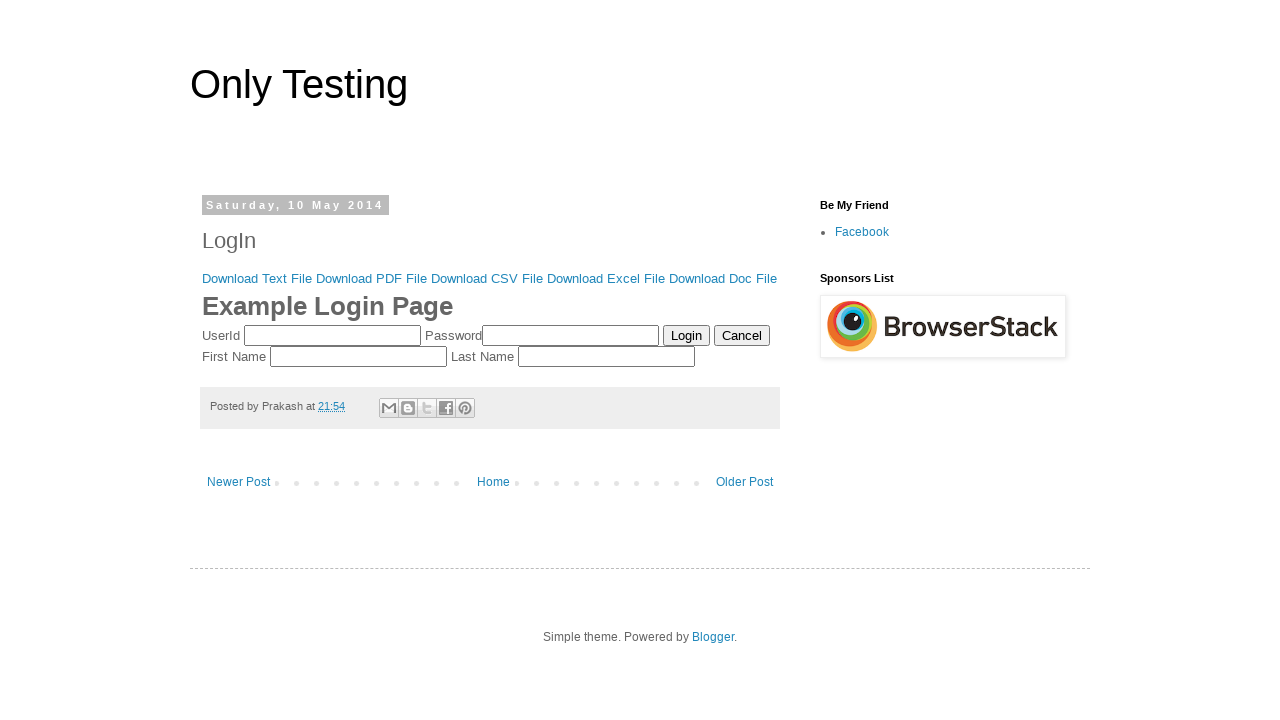

Located all text and password input fields on the form
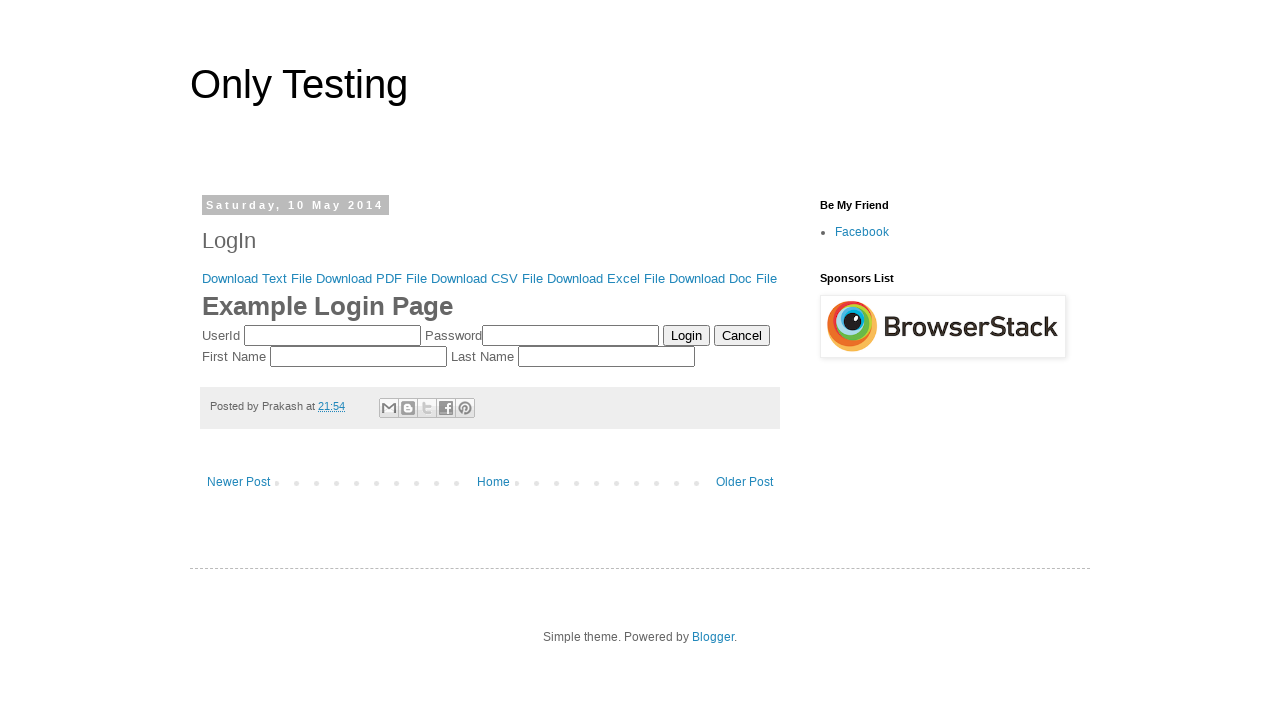

Filled input field 1 with 'Text1' on xpath=//input[@type='text' or @type='password'] >> nth=0
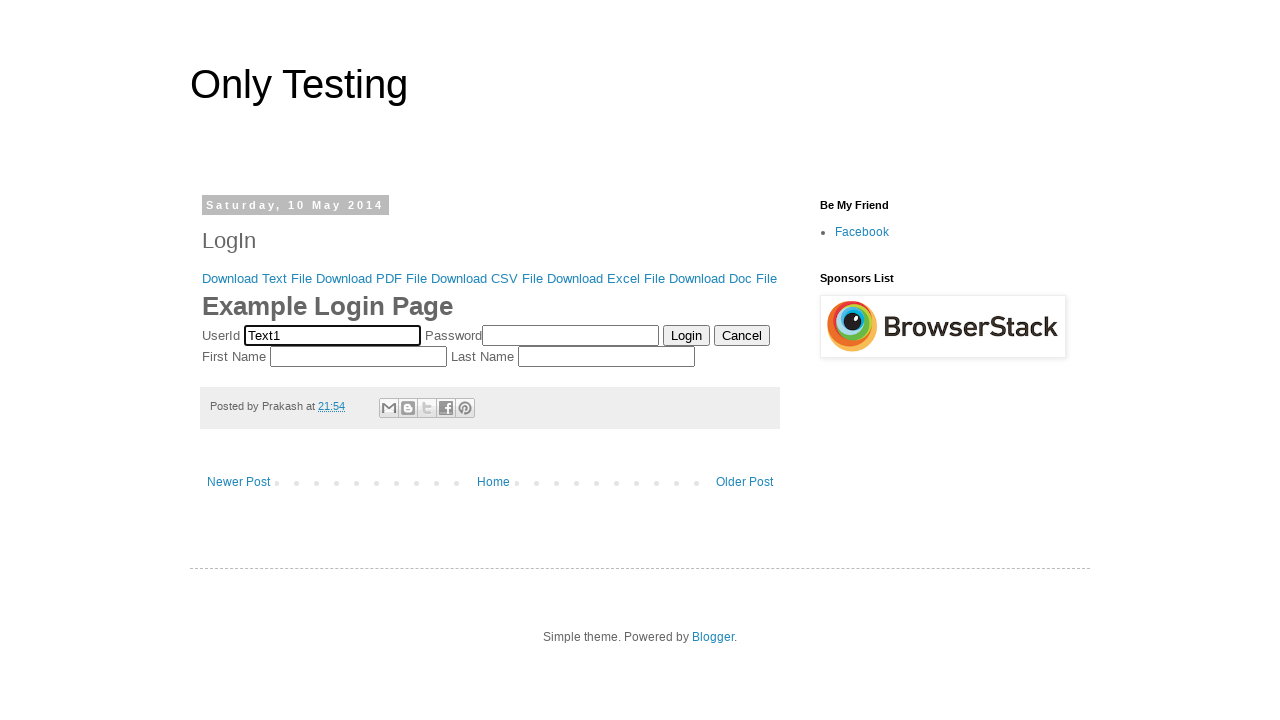

Filled input field 2 with 'Text2' on xpath=//input[@type='text' or @type='password'] >> nth=1
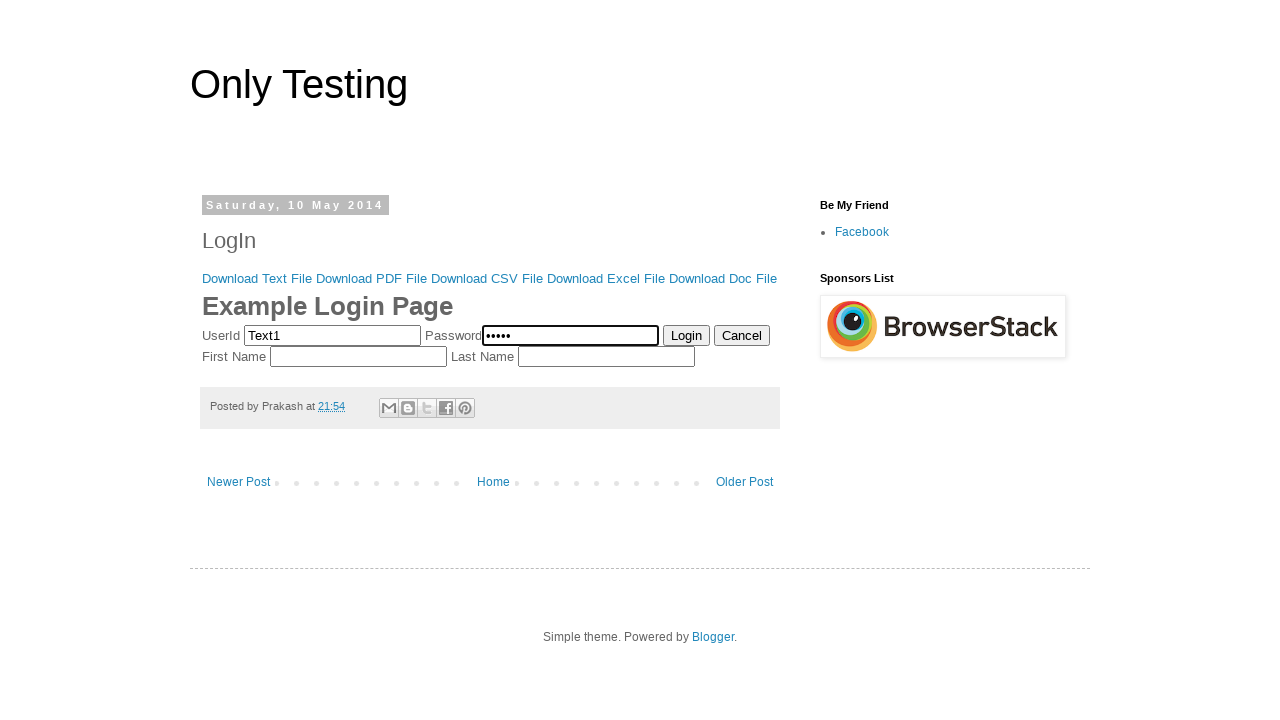

Filled input field 3 with 'Text3' on xpath=//input[@type='text' or @type='password'] >> nth=2
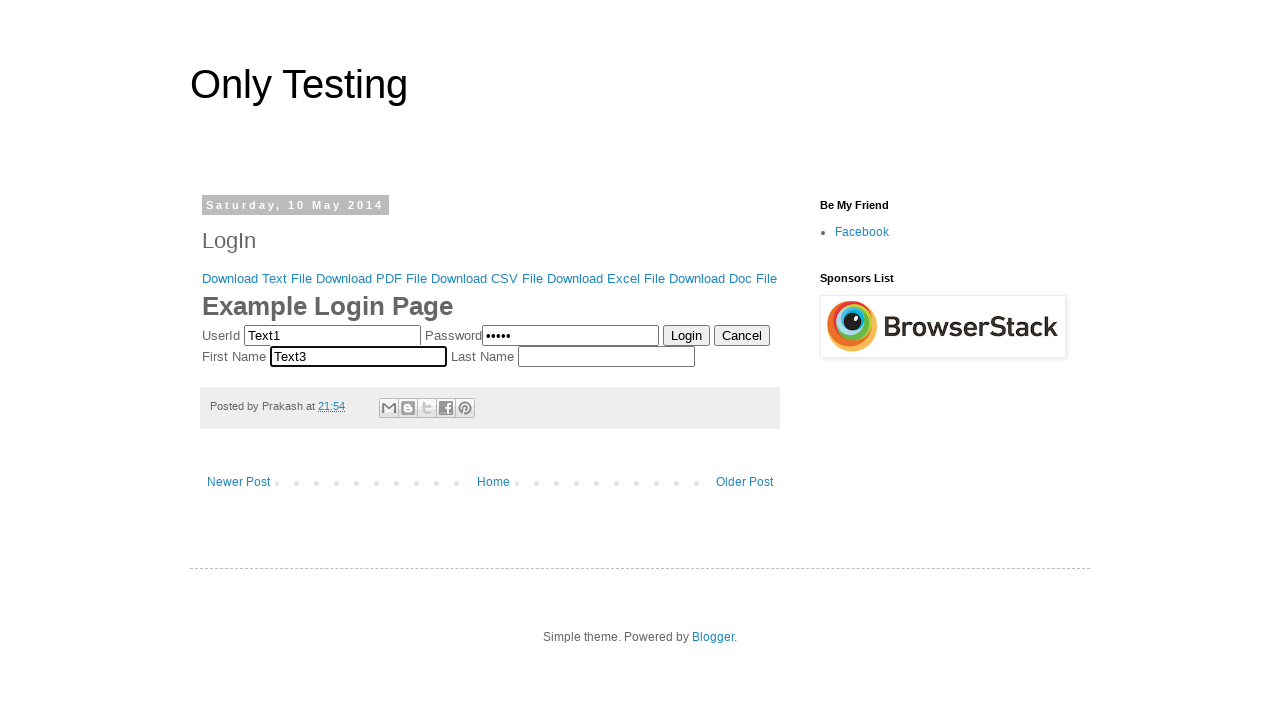

Filled input field 4 with 'Text4' on xpath=//input[@type='text' or @type='password'] >> nth=3
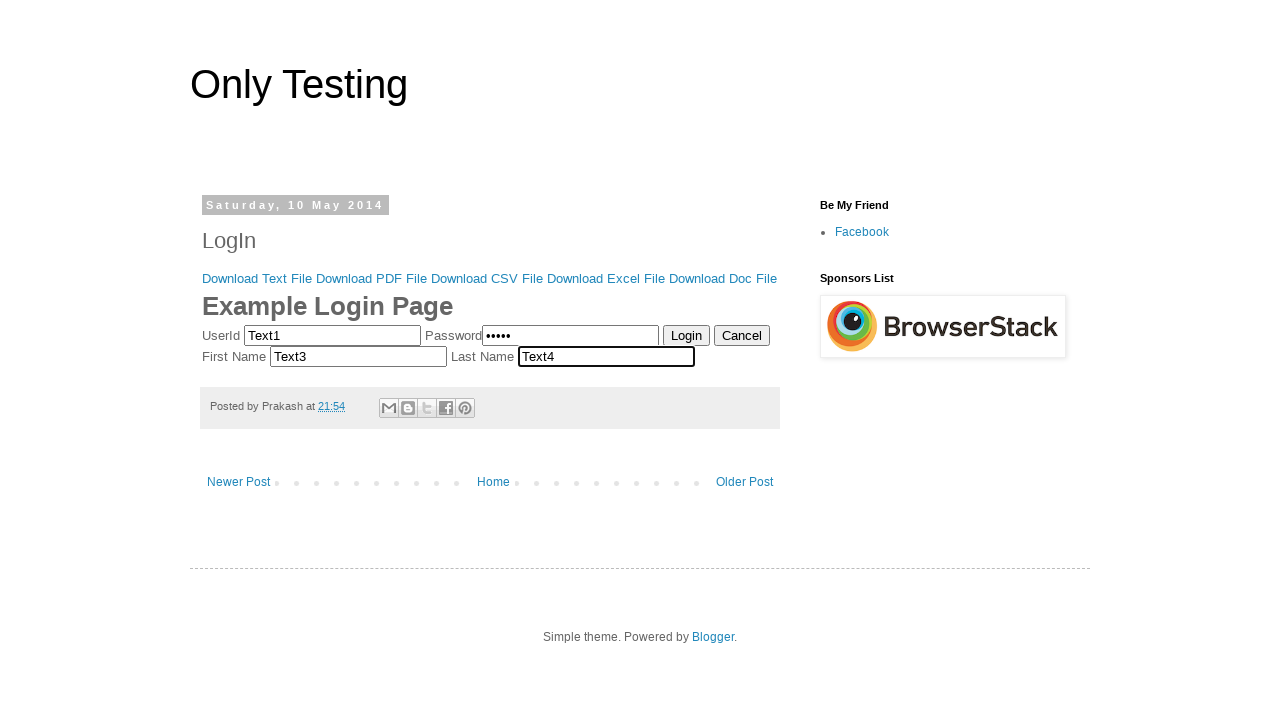

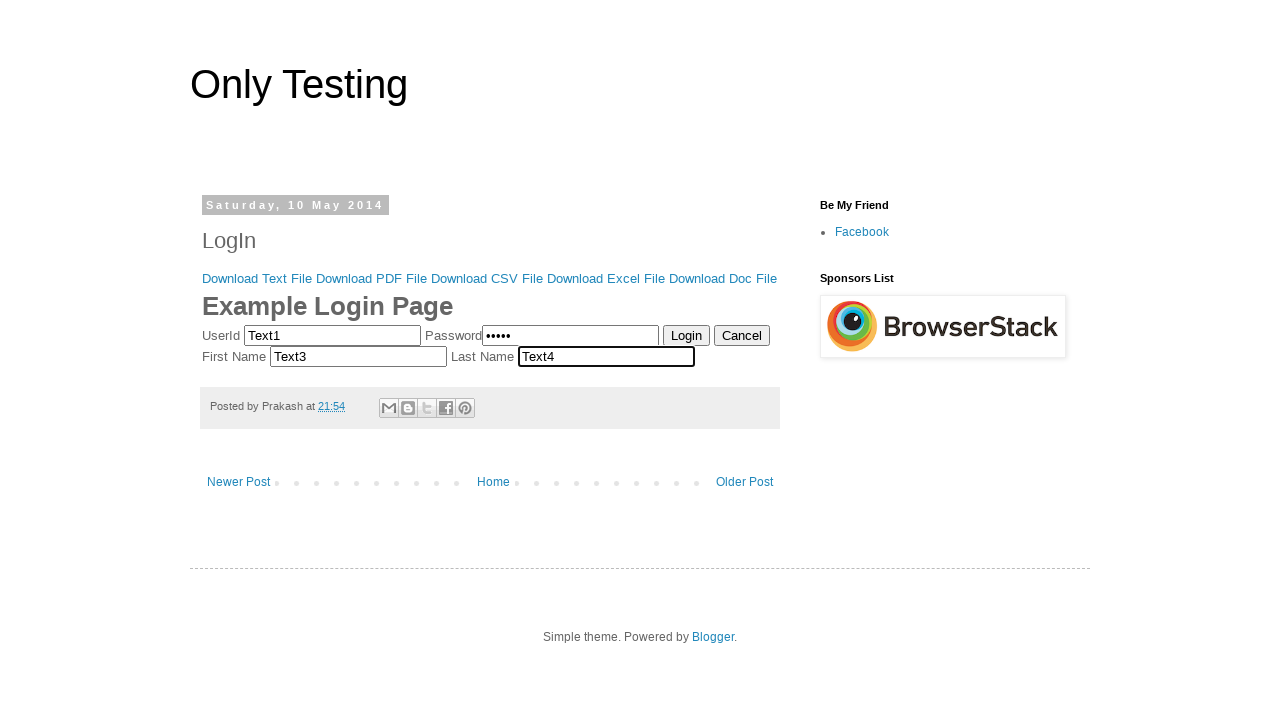